Tests dismissing a JavaScript confirm dialog and verifying the cancel action result

Starting URL: https://automationfc.github.io/basic-form/index.html

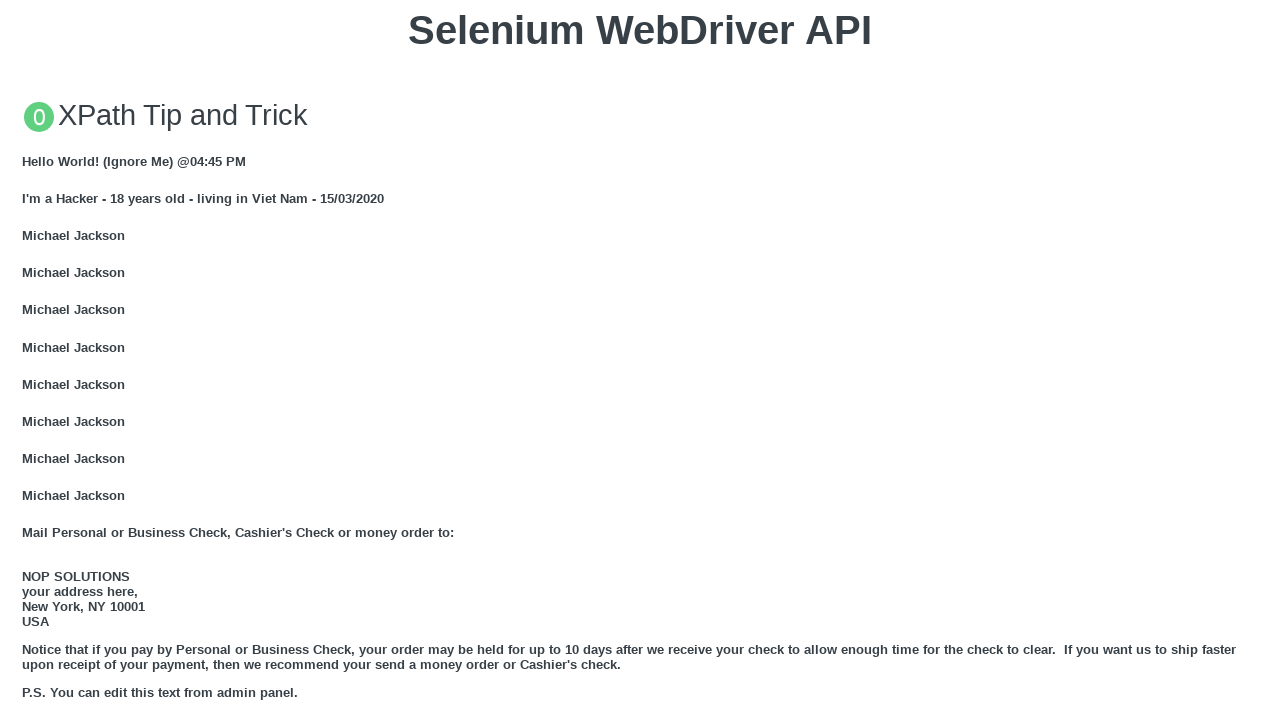

Set up dialog handler to dismiss confirm dialog
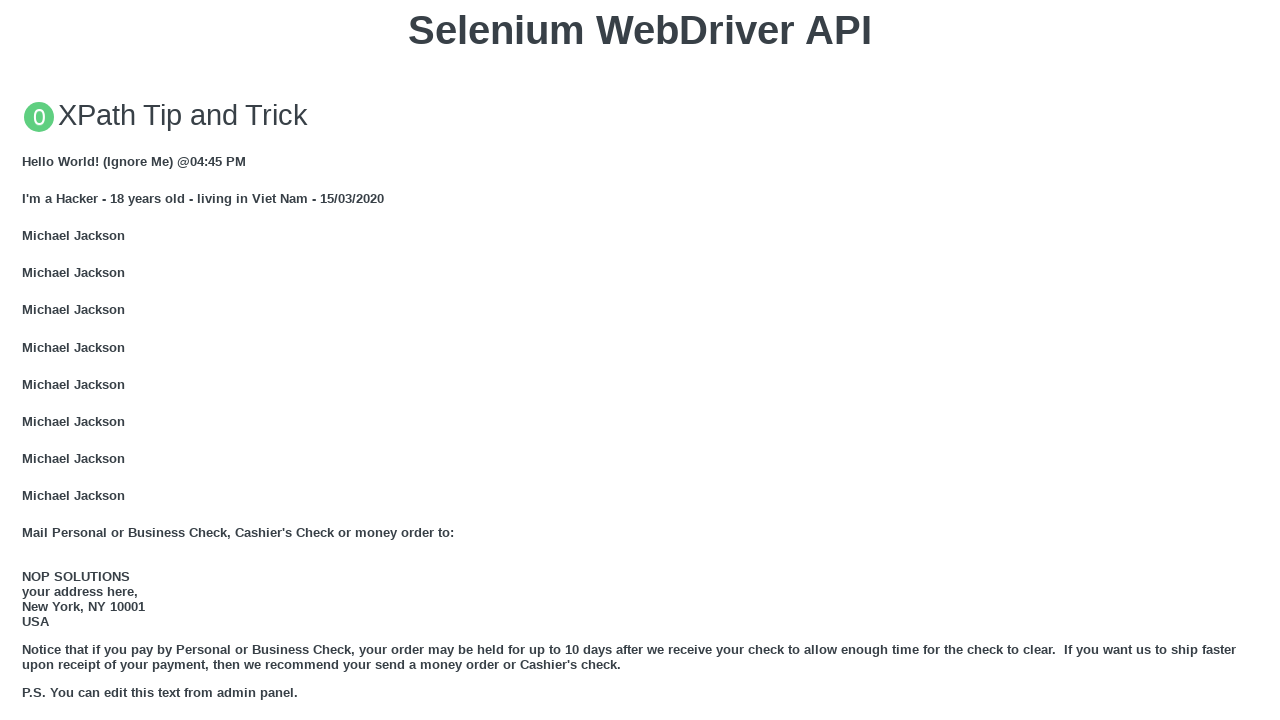

Clicked 'Click for JS Confirm' button to trigger JavaScript confirm dialog at (640, 360) on xpath=//button[text()='Click for JS Confirm']
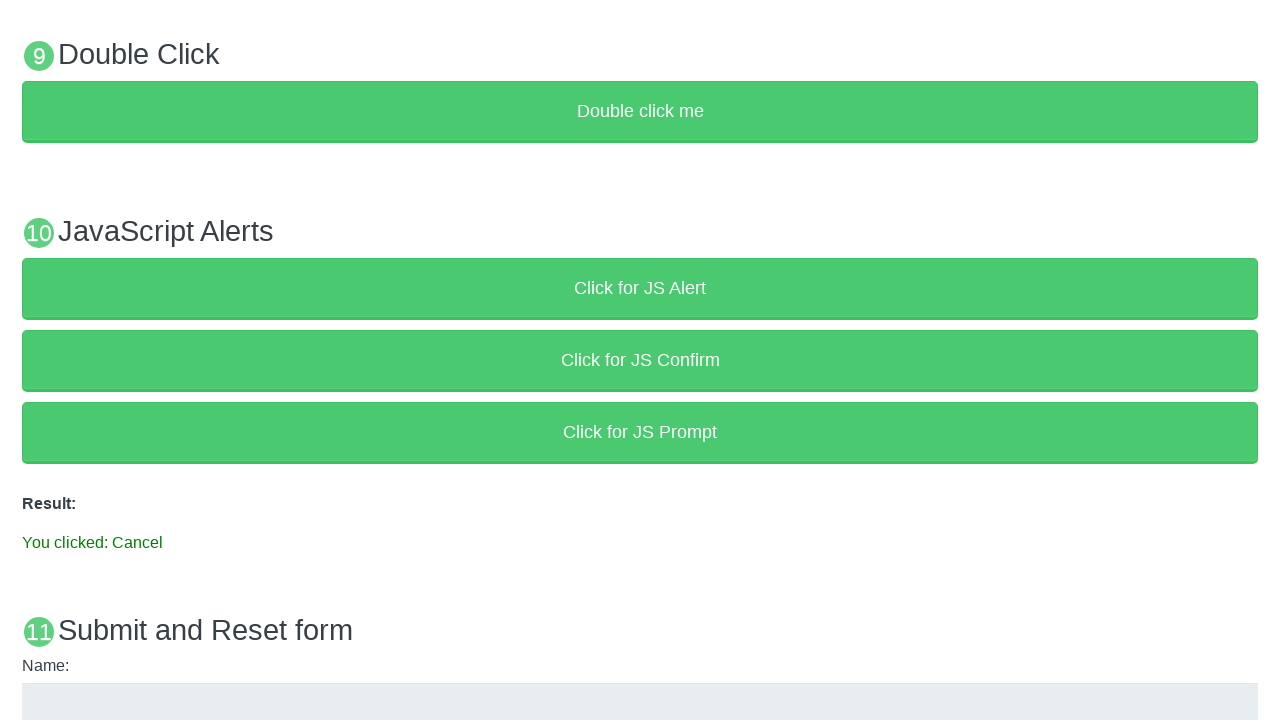

Verified that result text displays 'You clicked: Cancel'
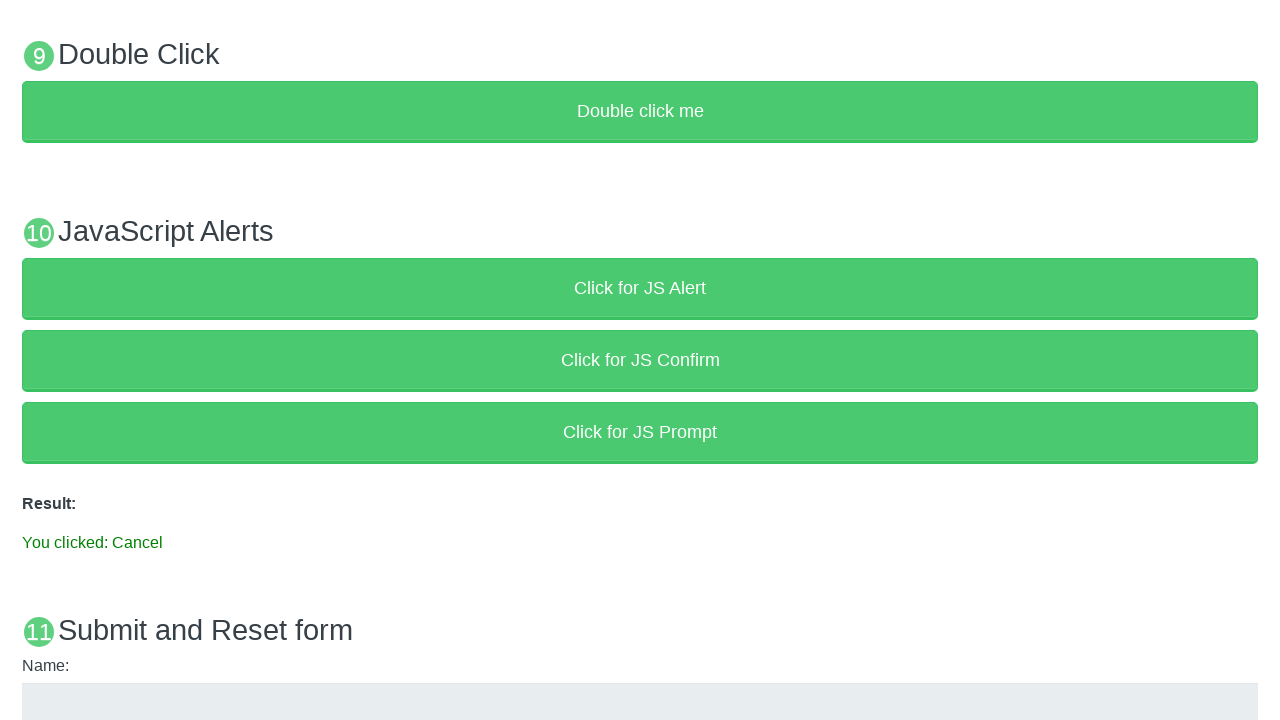

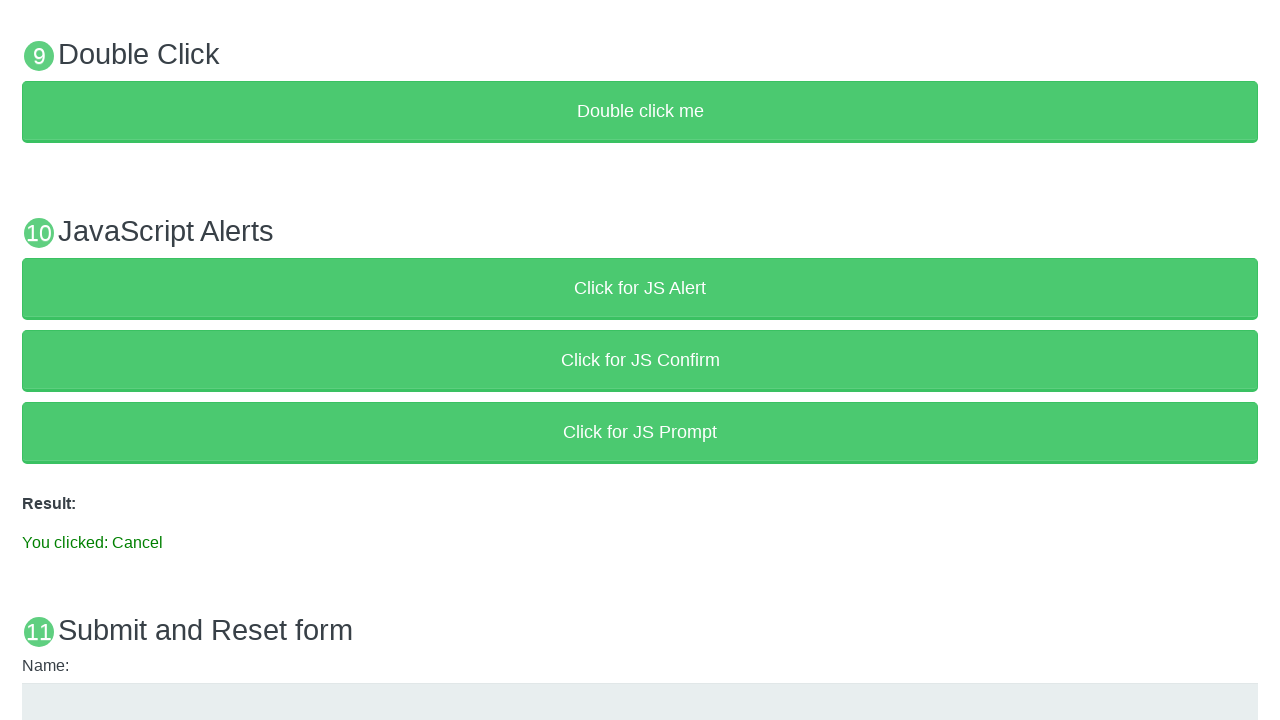